Tests date field manipulation on 12306 website by removing readonly attribute and setting custom date

Starting URL: https://www.12306.cn/index/

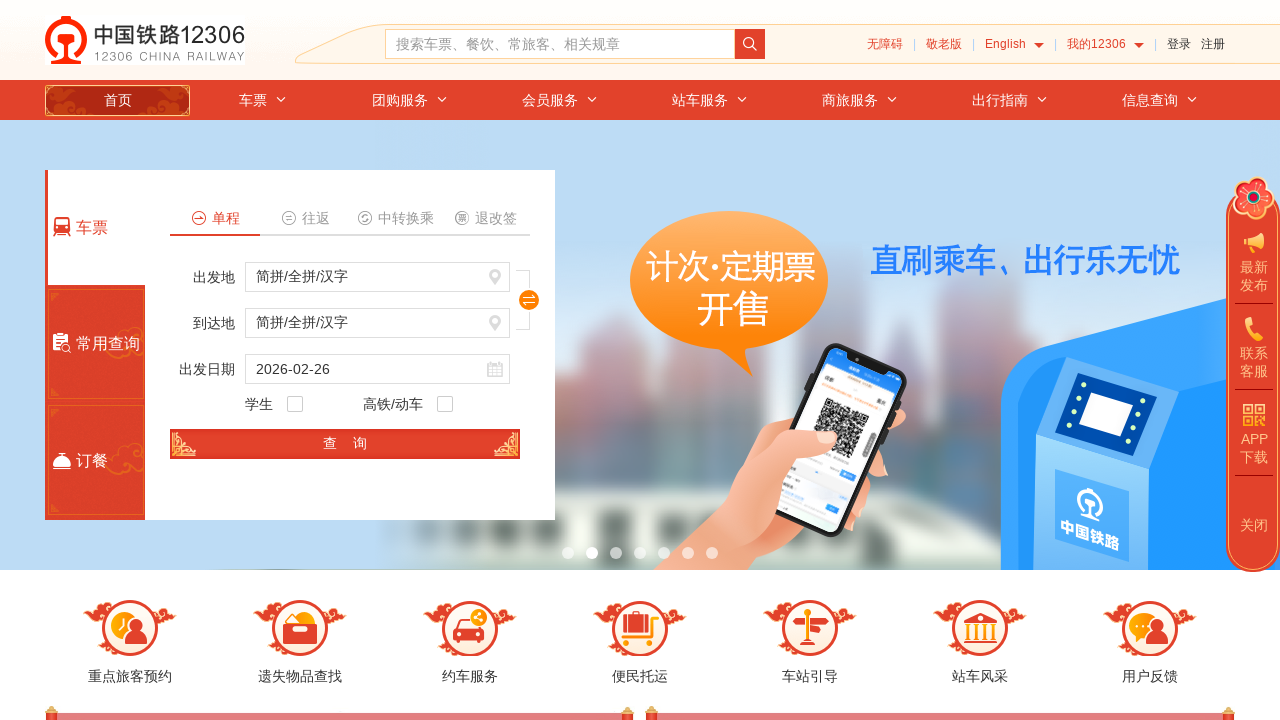

Waited for date field #train_date to be present
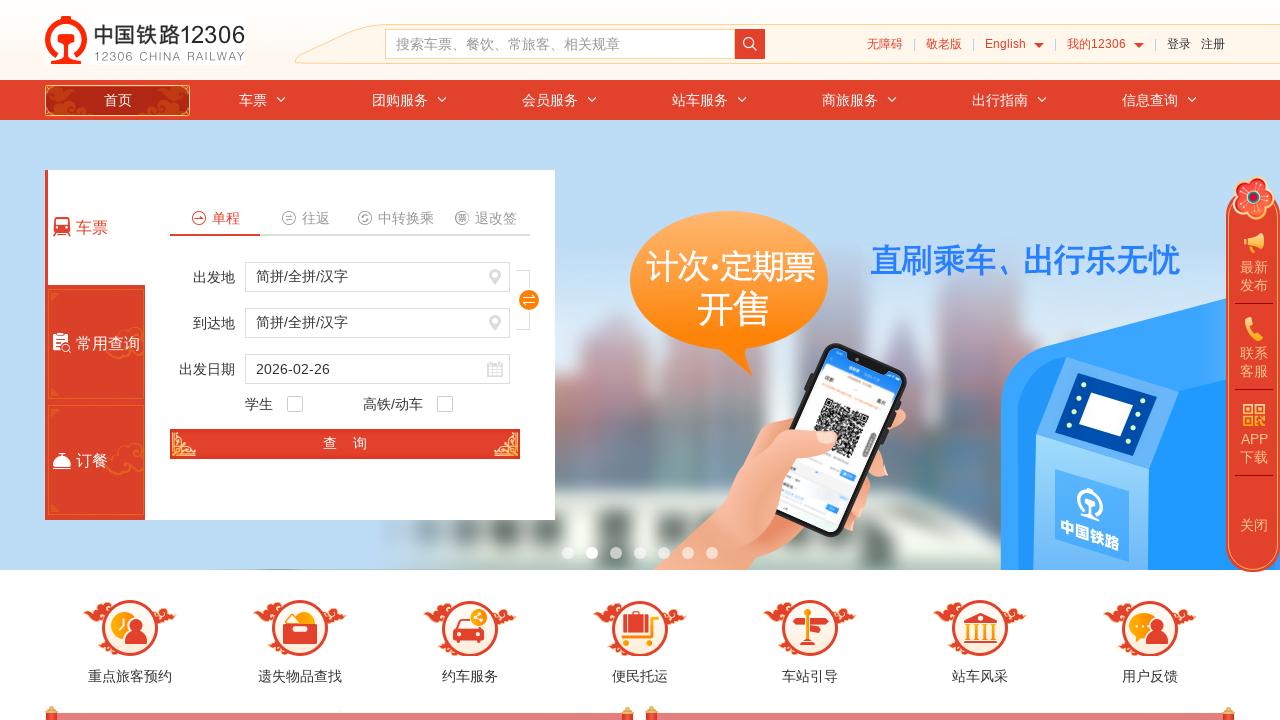

Removed readonly attribute from date field
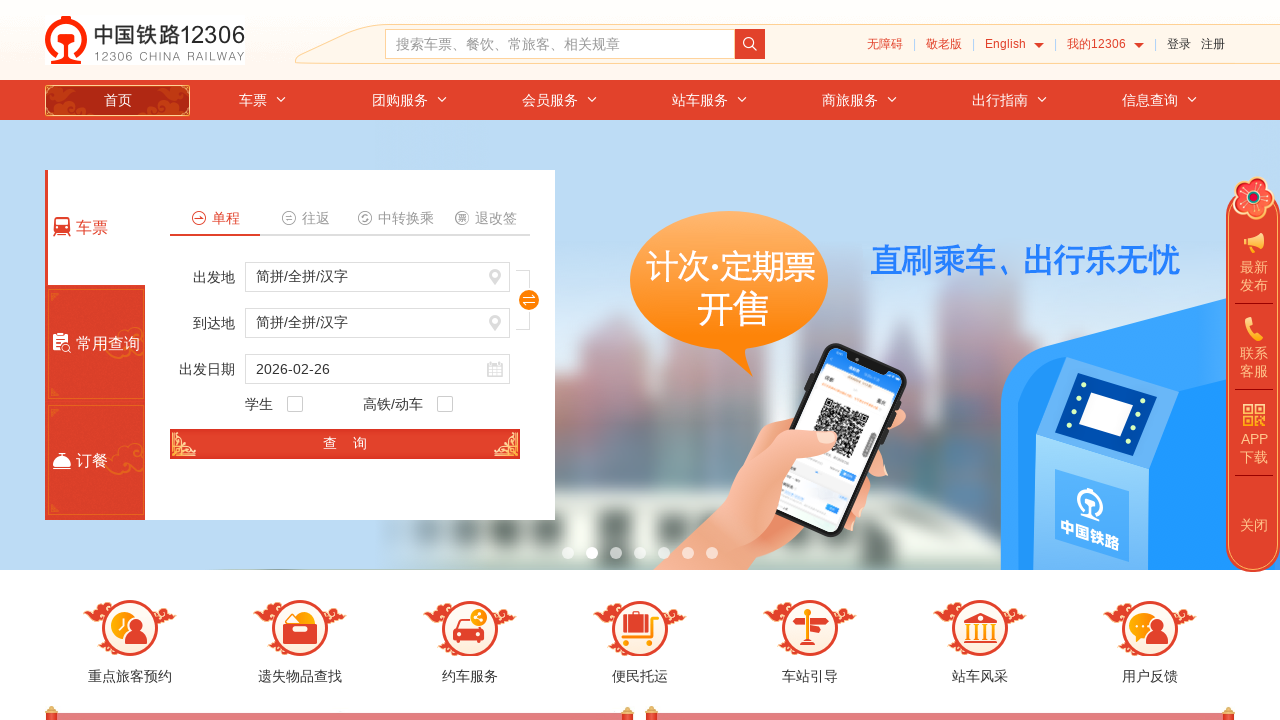

Set date field value to 2020-12-30
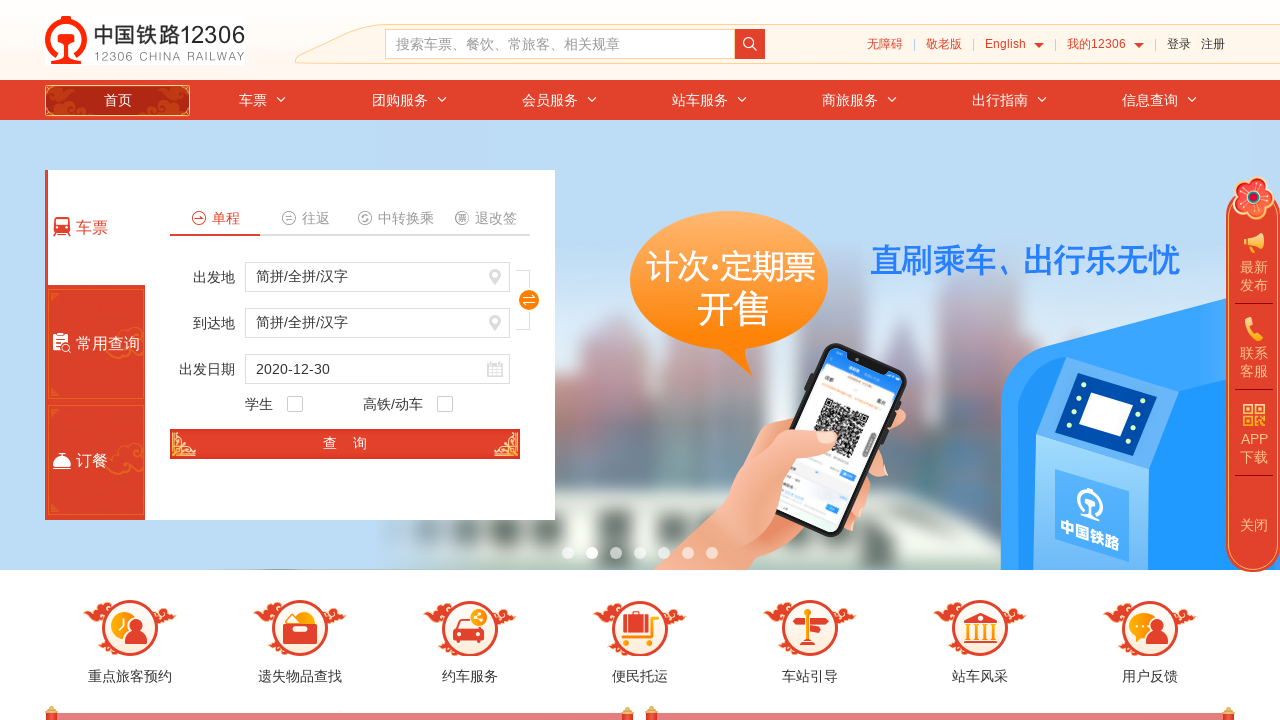

Retrieved updated date value: 2020-12-30
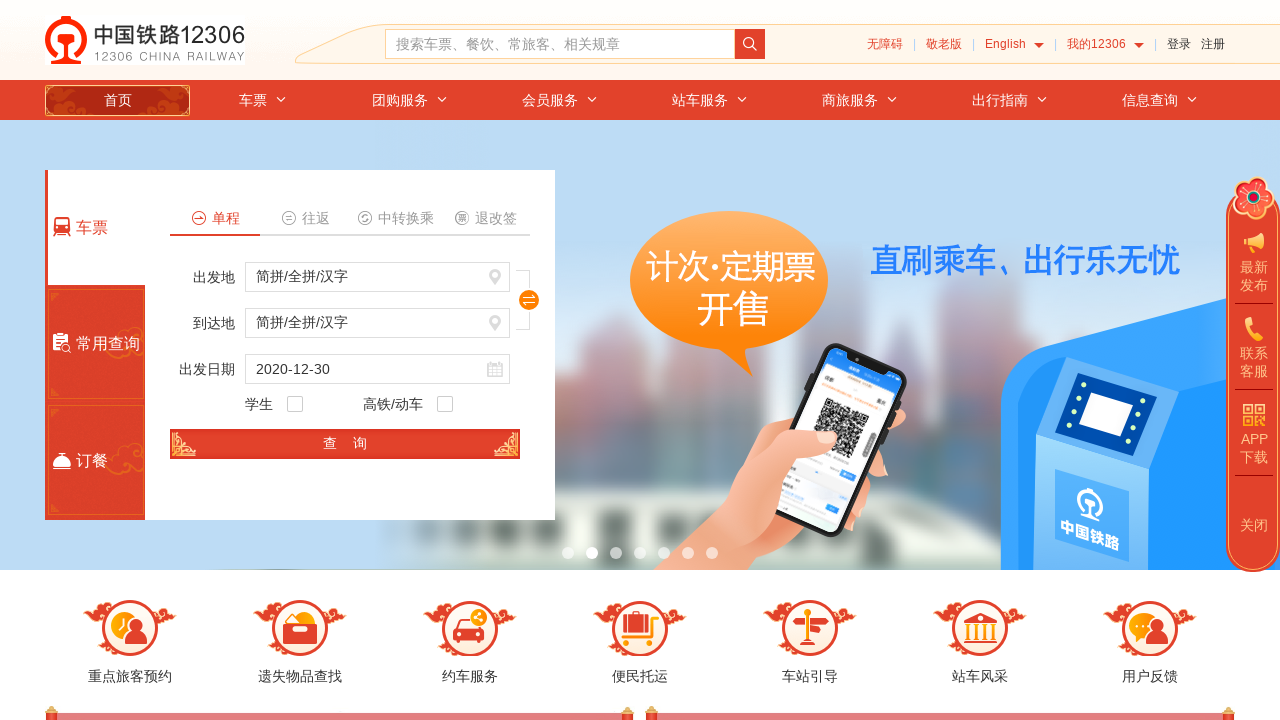

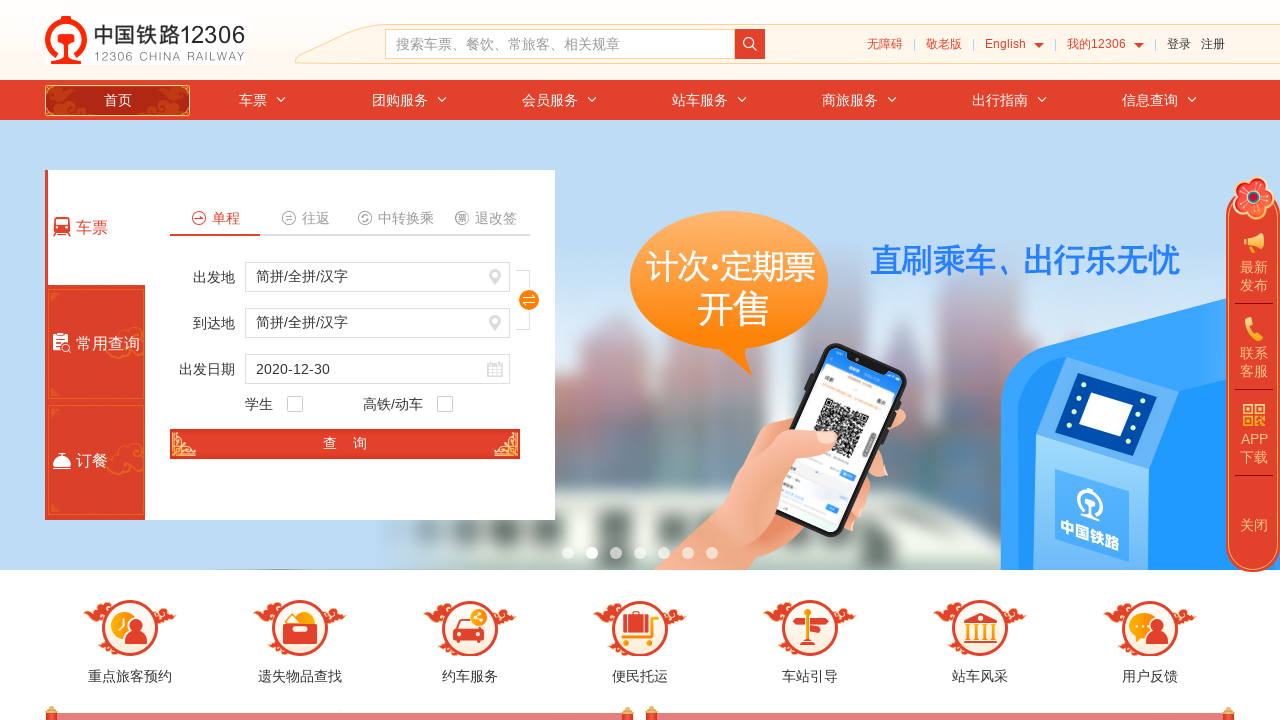